Tests a confirmation alert by clicking a button, verifying the alert text, and accepting the confirmation dialog.

Starting URL: https://training-support.net/webelements/alerts

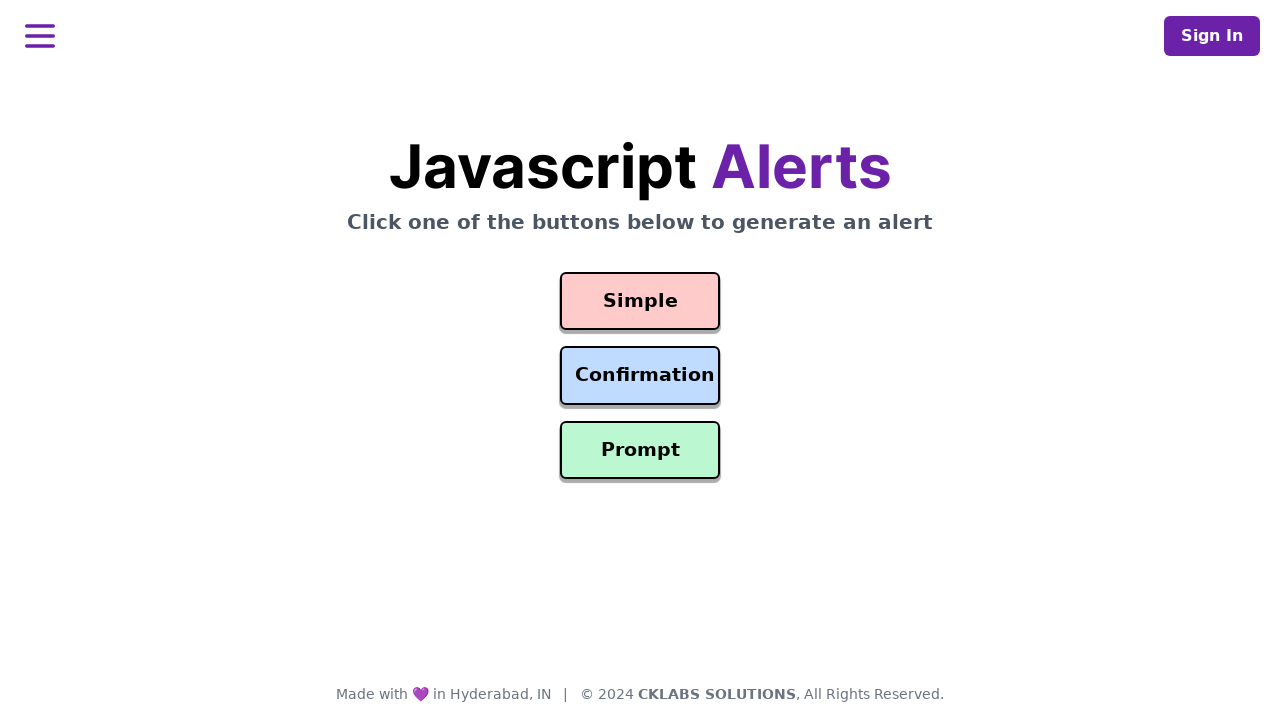

Set up dialog handler for confirmation alert
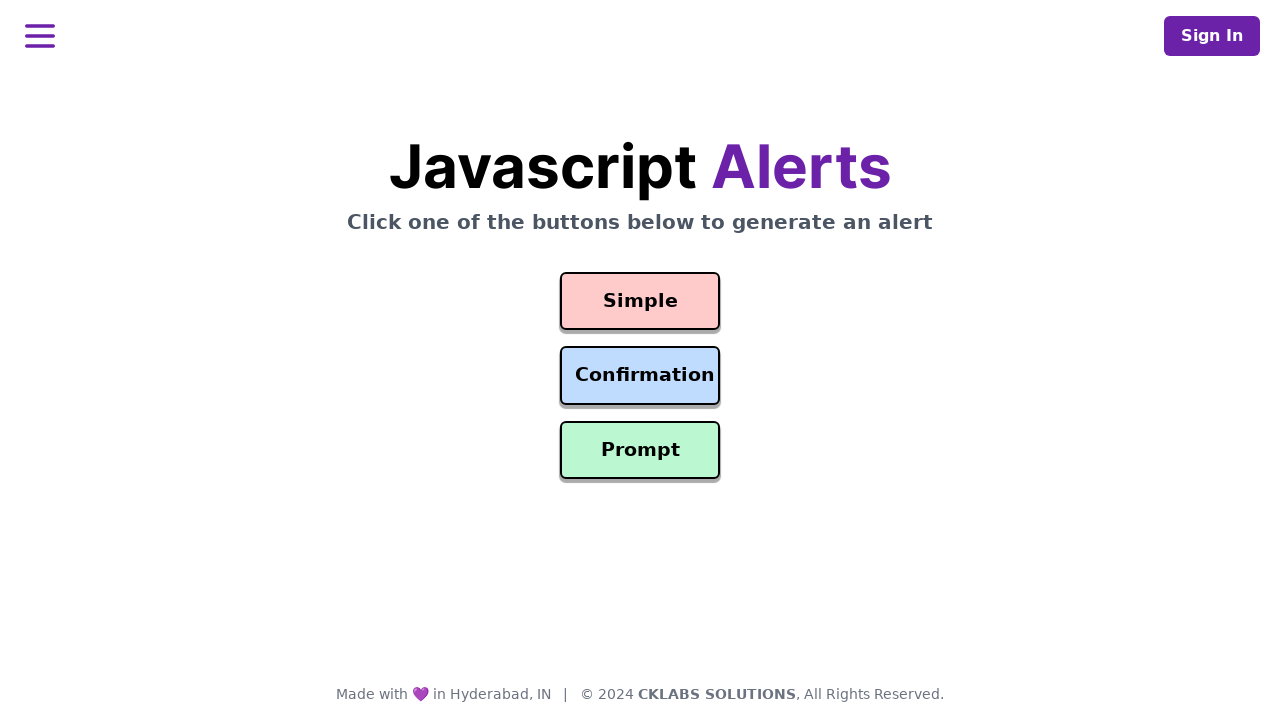

Clicked confirmation alert button at (640, 376) on #confirmation
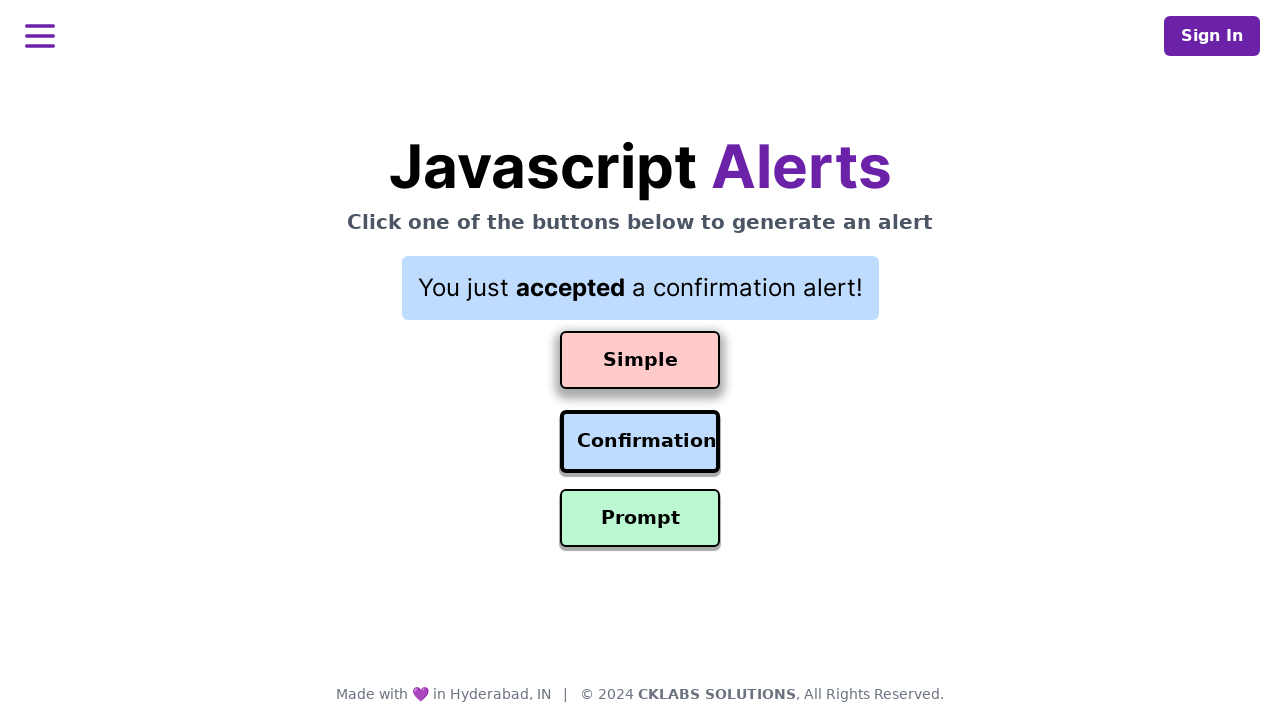

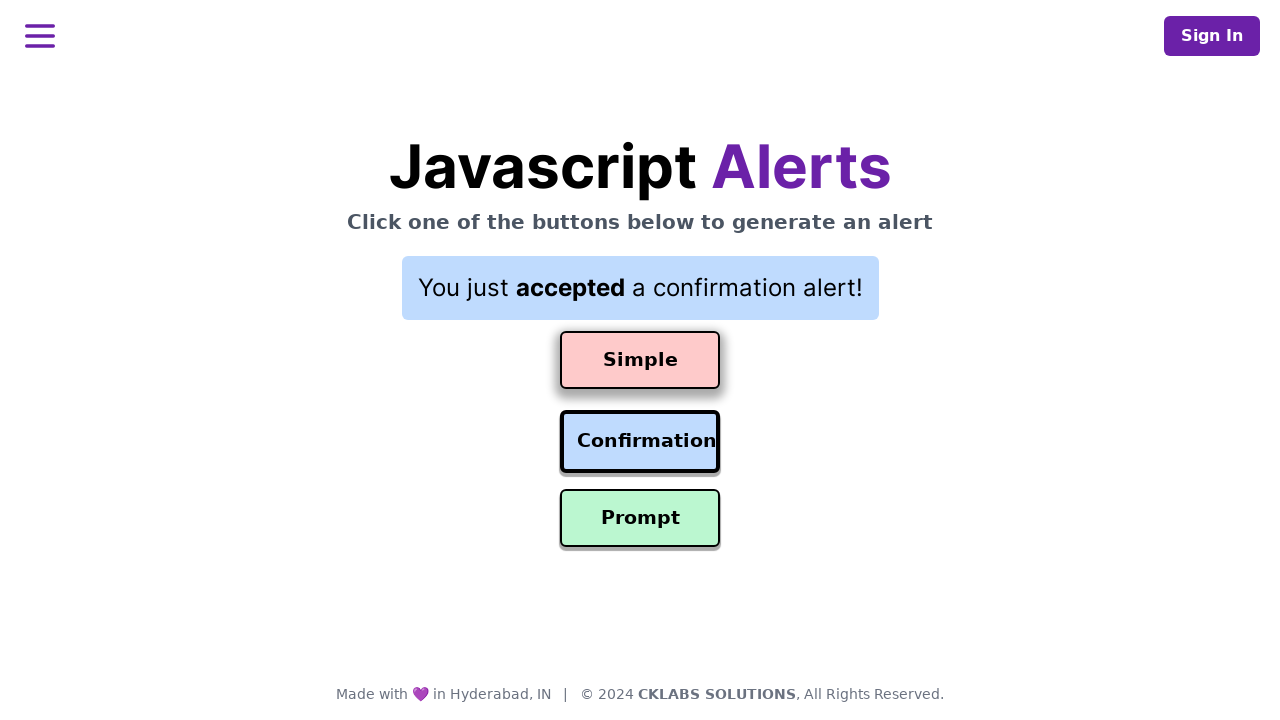